Tests the search functionality by clearing the search box, entering a search term, and verifying results appear

Starting URL: http://www.monitoring-fr.org/

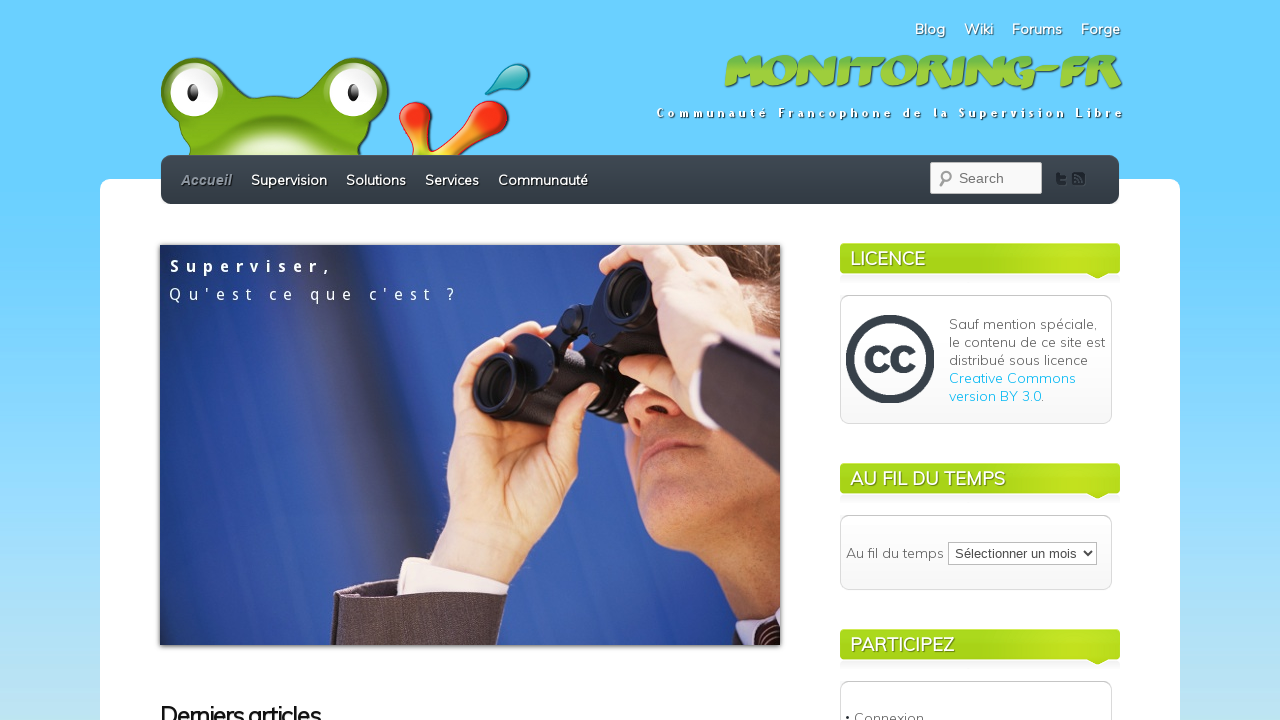

Cleared the search box on #s
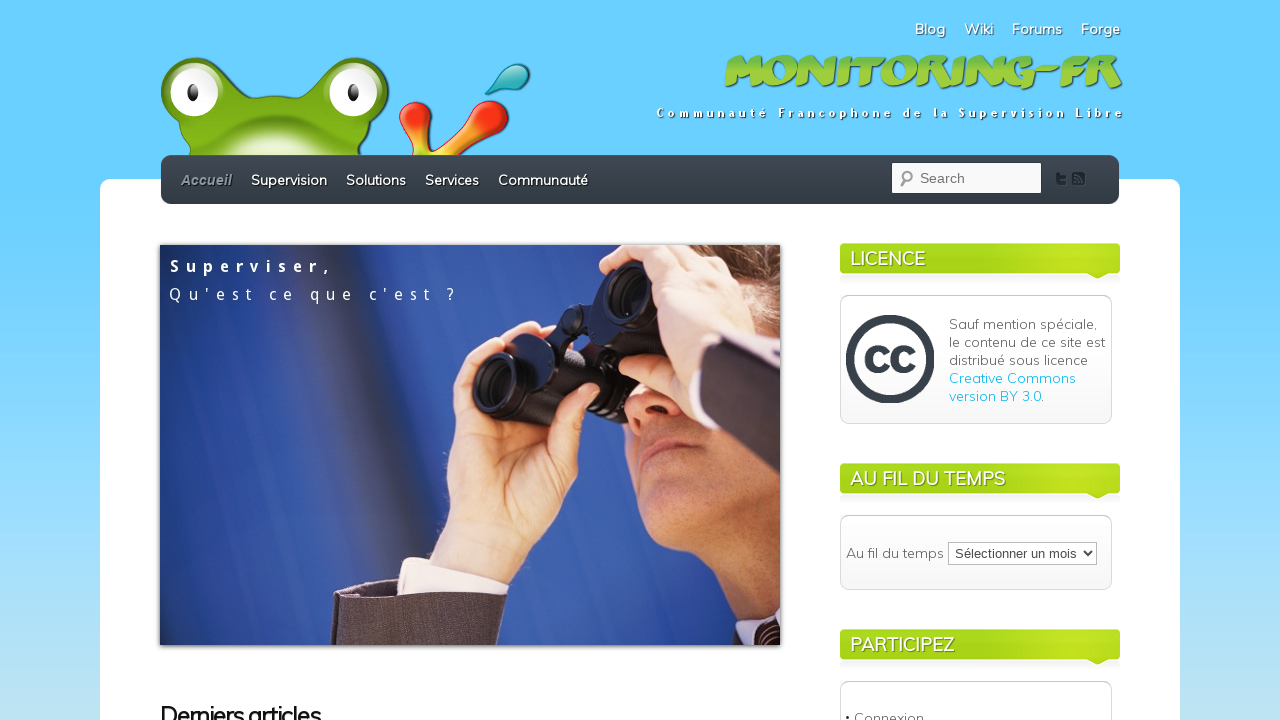

Entered 'shinken' into the search box on #s
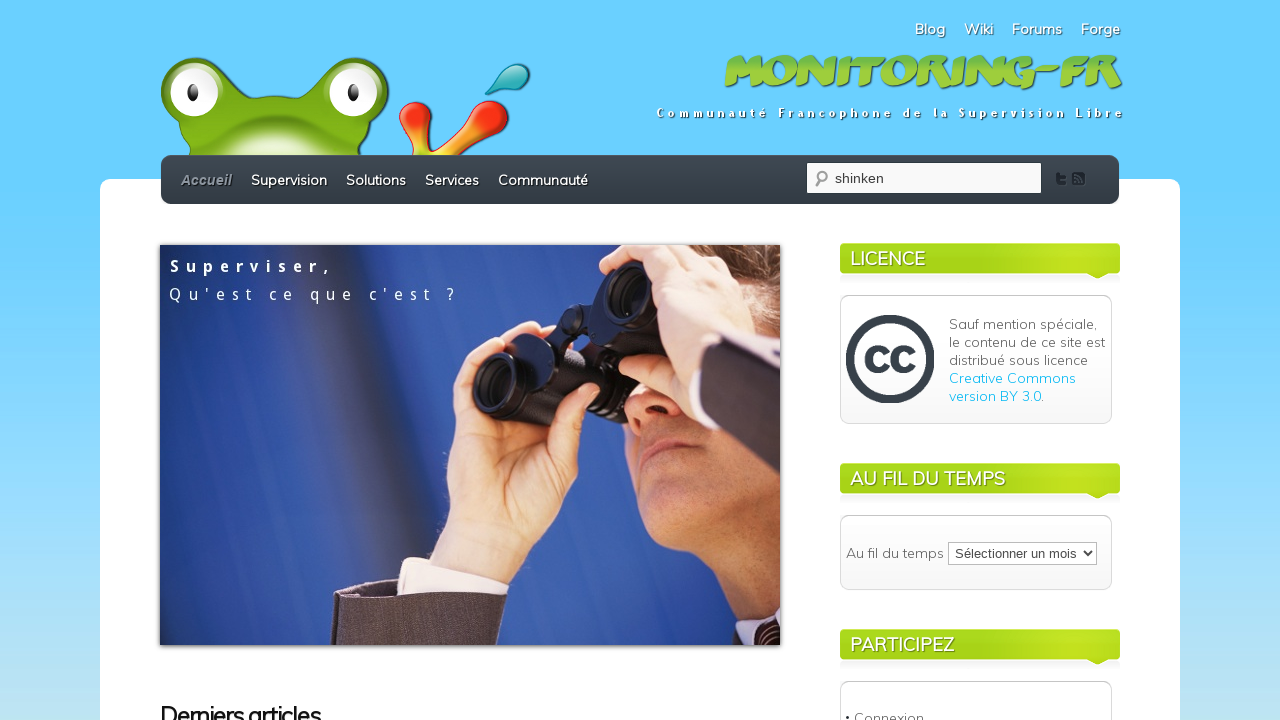

Pressed Enter to submit the search on #s
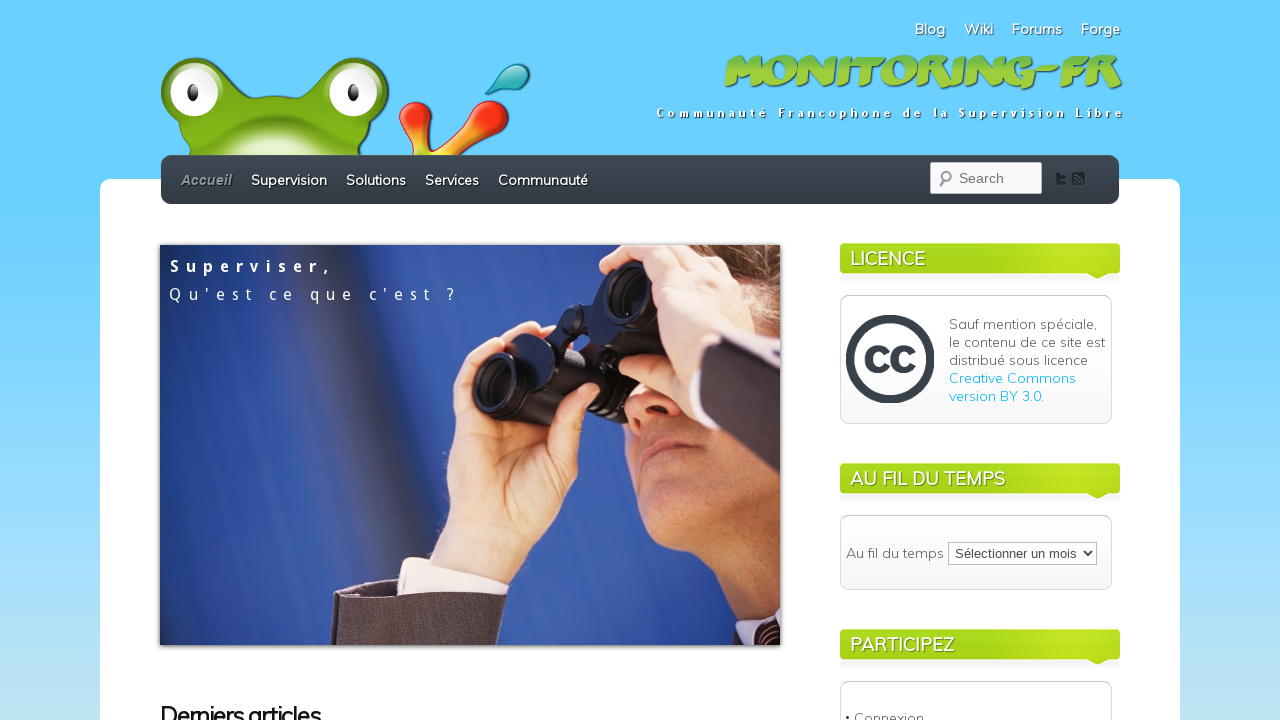

Search results loaded and Shinken link appeared
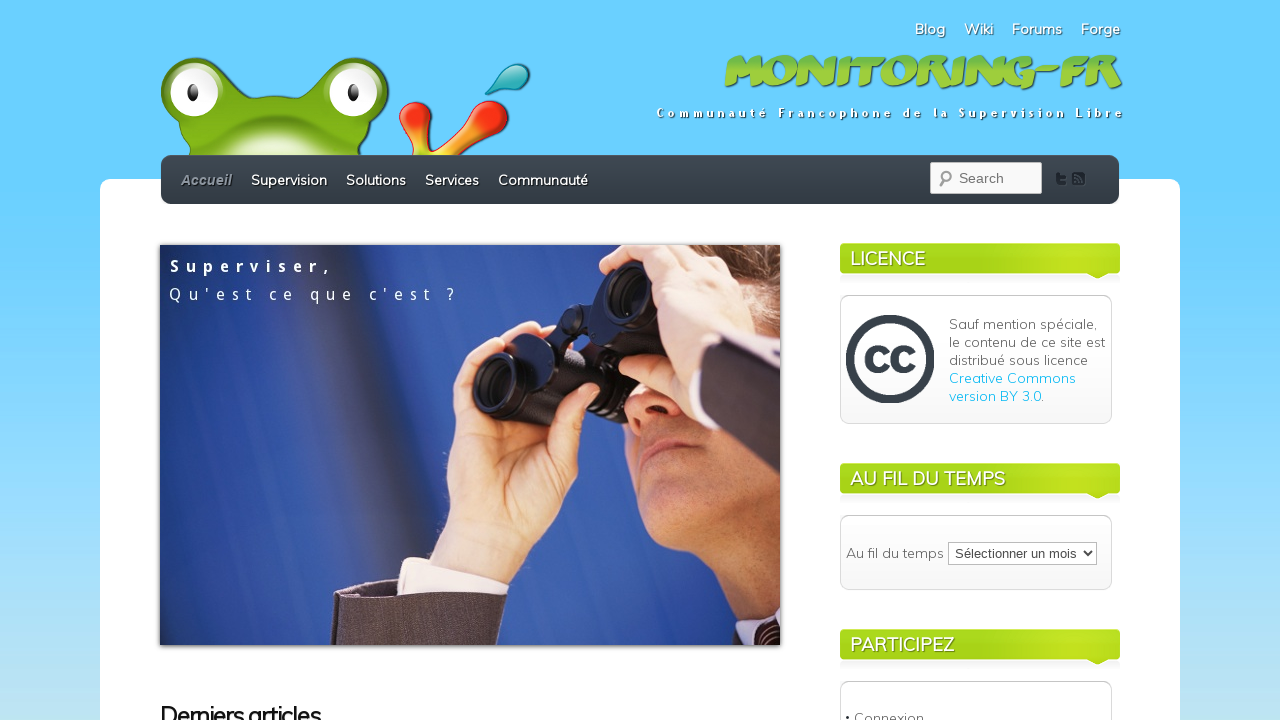

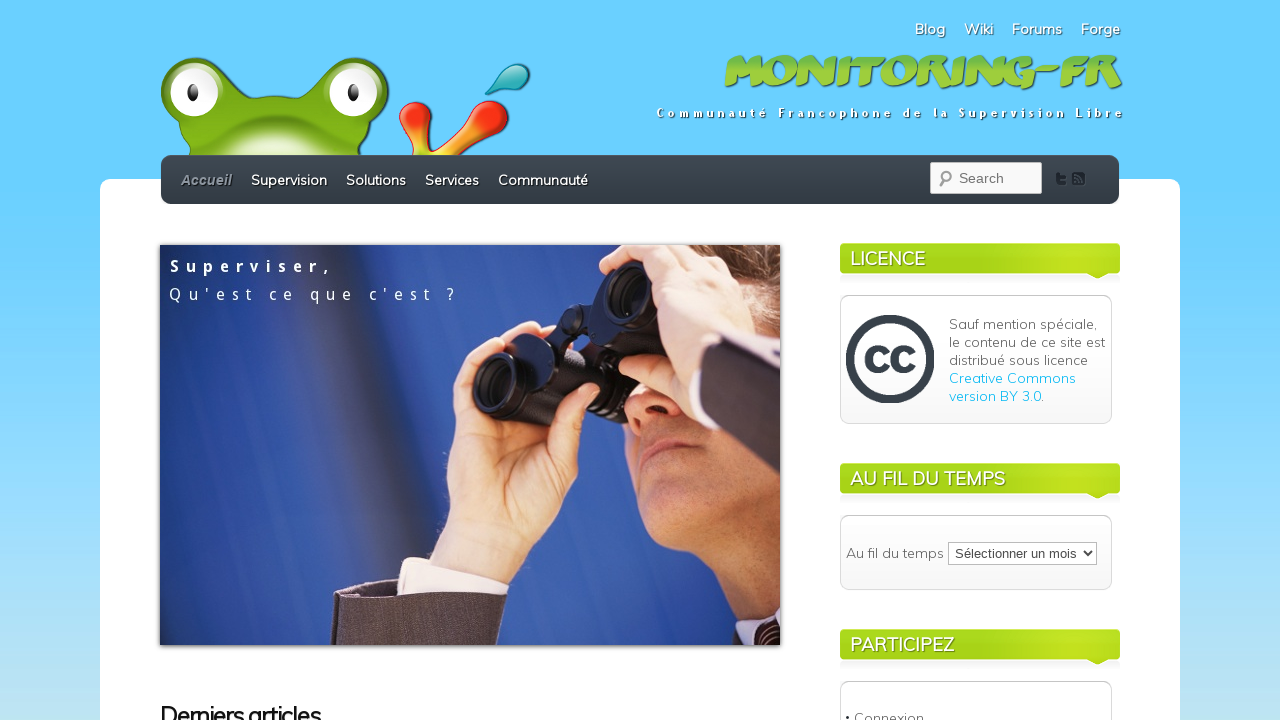